Tests double-click functionality on W3Schools by entering text in an input field and double-clicking a button to copy the text

Starting URL: https://www.w3schools.com/tags/tryit.asp?filename=tryhtml5_ev_ondblclick3

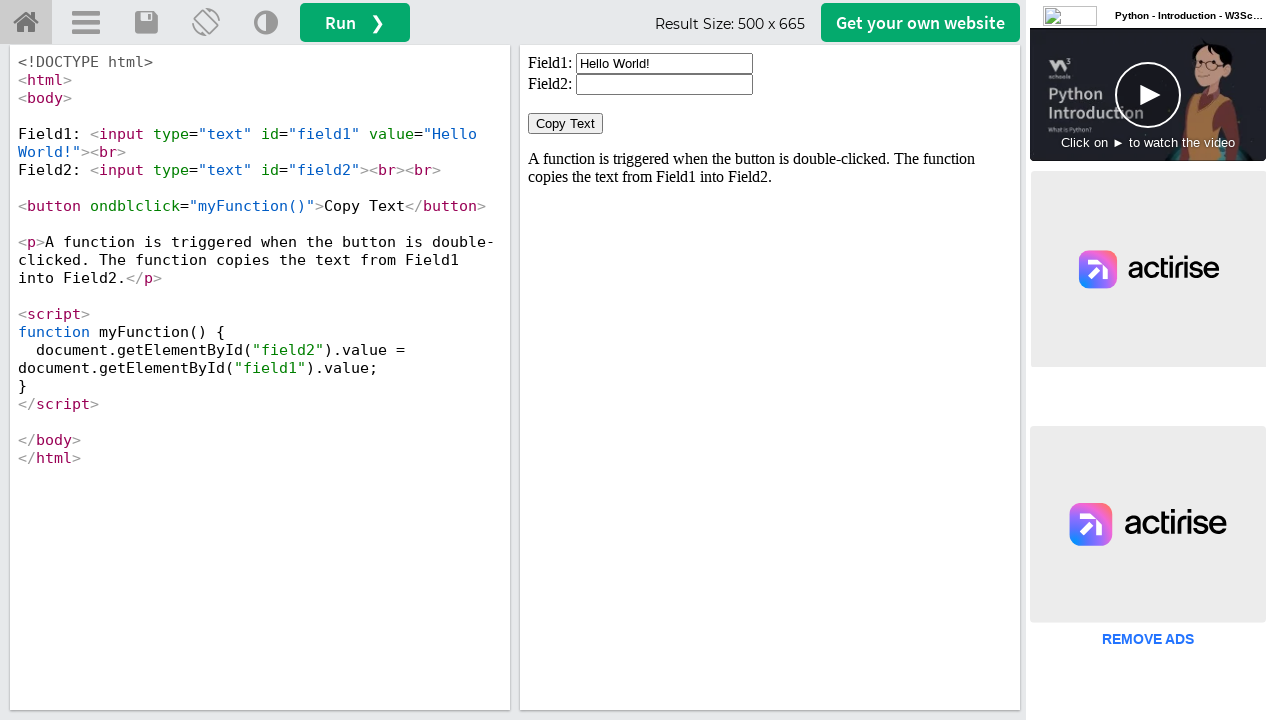

Located the iframe containing the test result
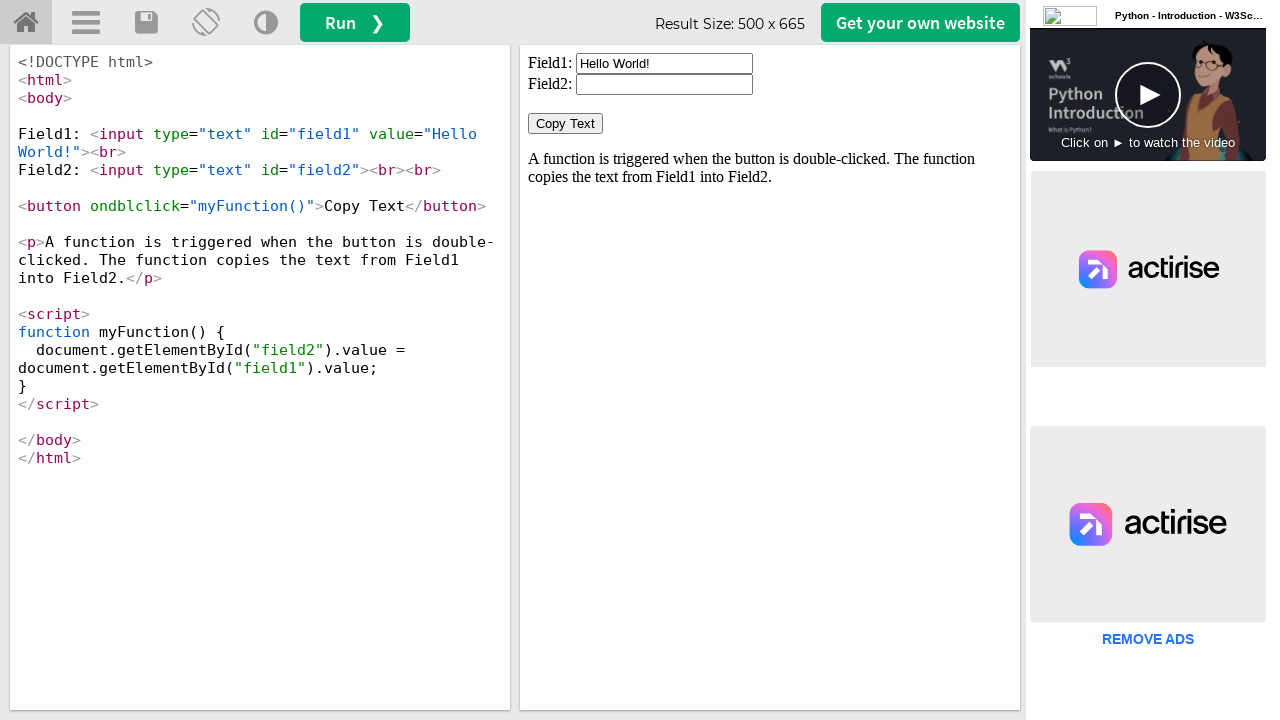

Cleared the input field on #iframeResult >> internal:control=enter-frame >> xpath=//input[@id='field1']
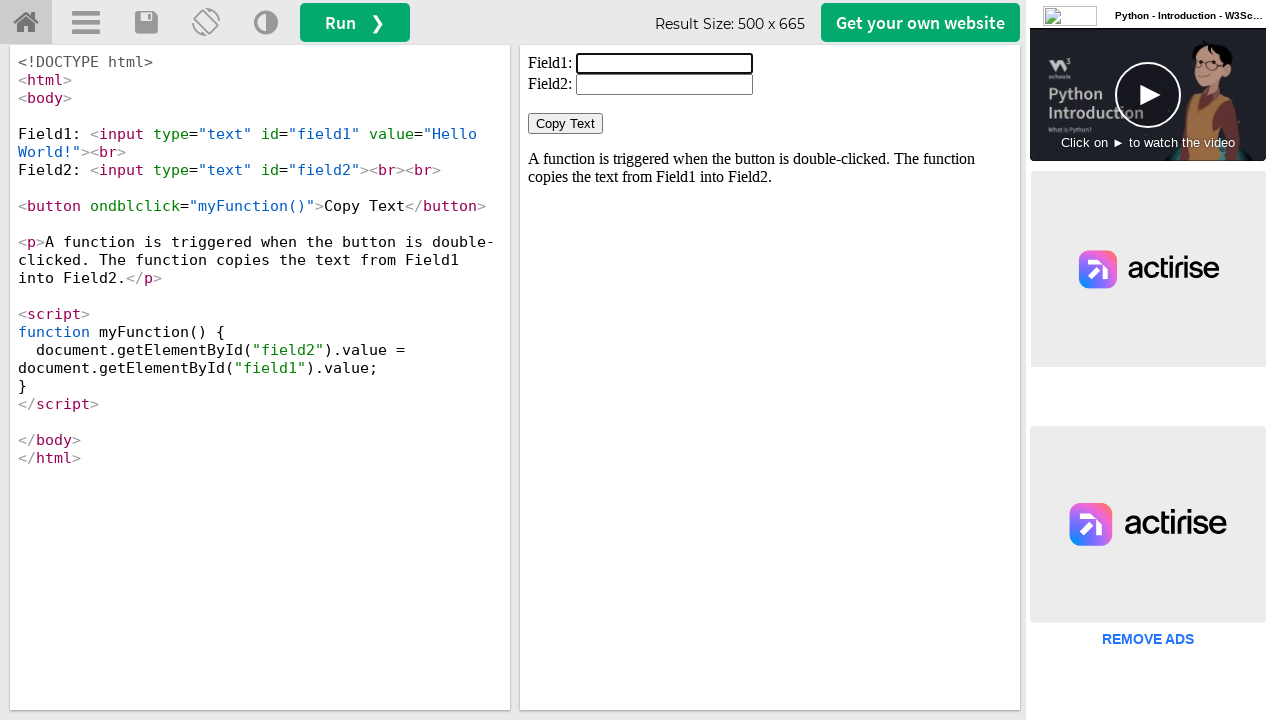

Filled input field with 'Hello Dhanvith' on #iframeResult >> internal:control=enter-frame >> xpath=//input[@id='field1']
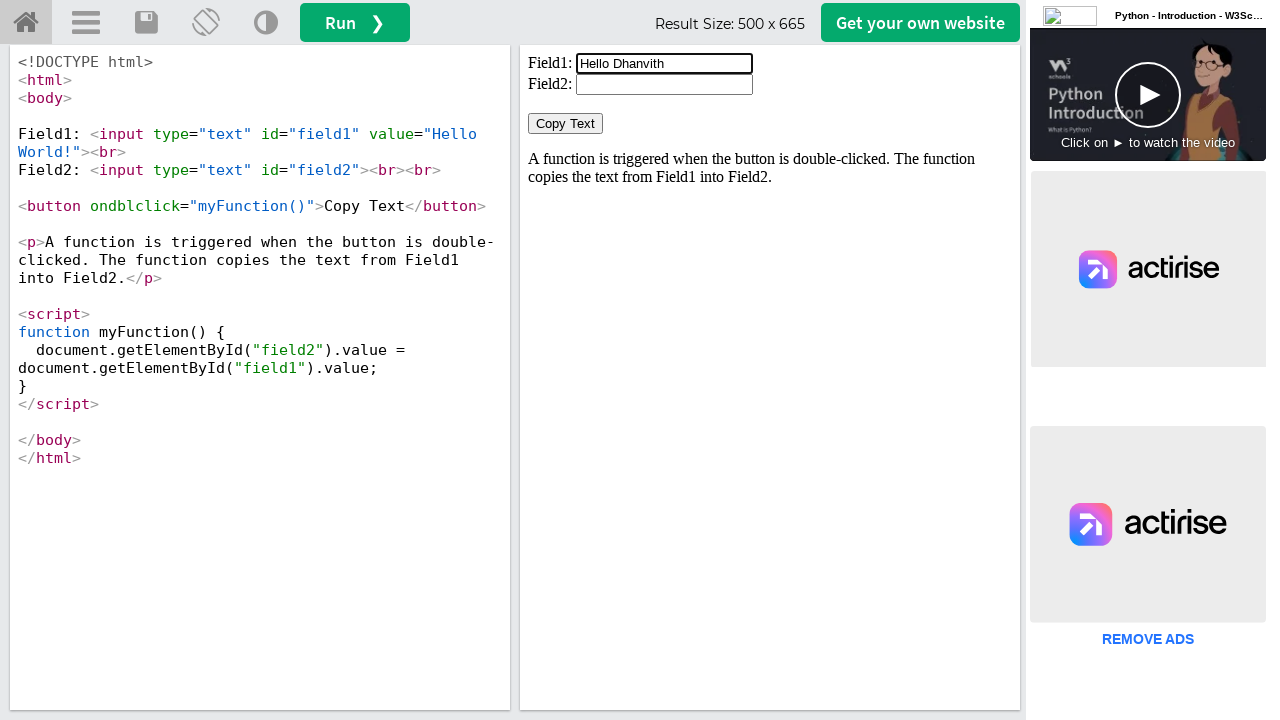

Double-clicked the 'Copy Text' button to copy the text at (566, 124) on #iframeResult >> internal:control=enter-frame >> xpath=//button[normalize-space(
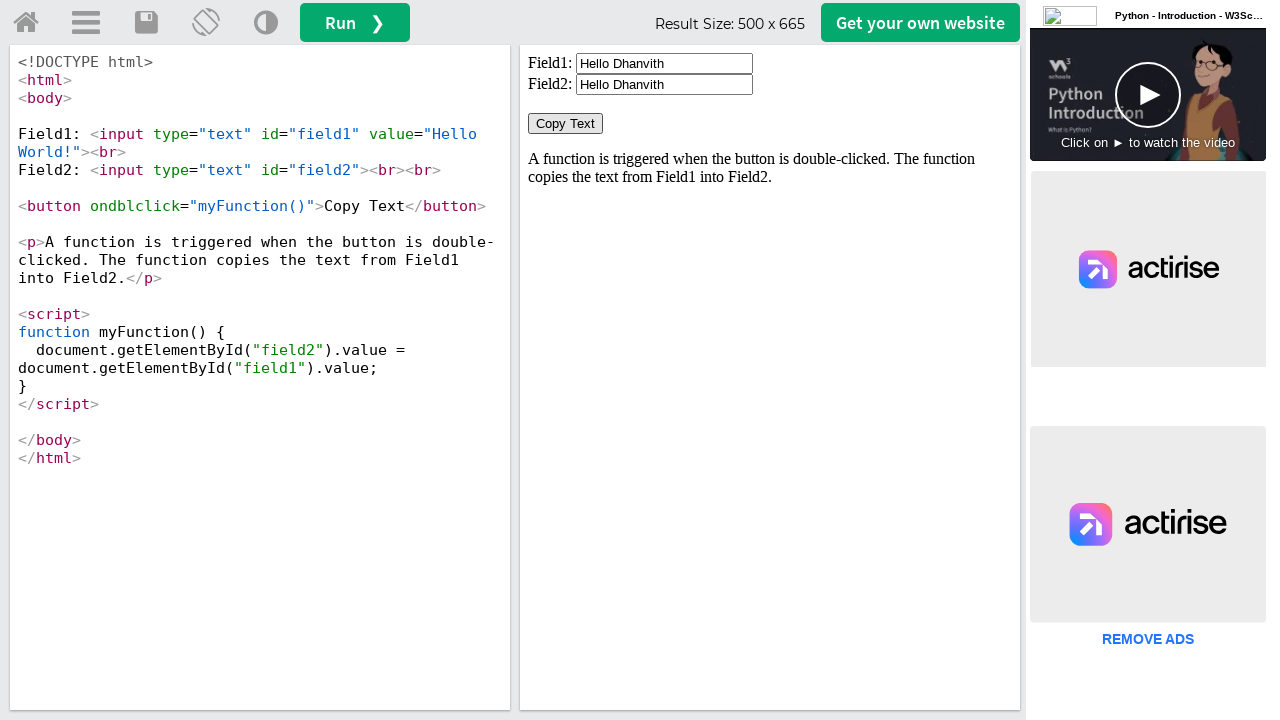

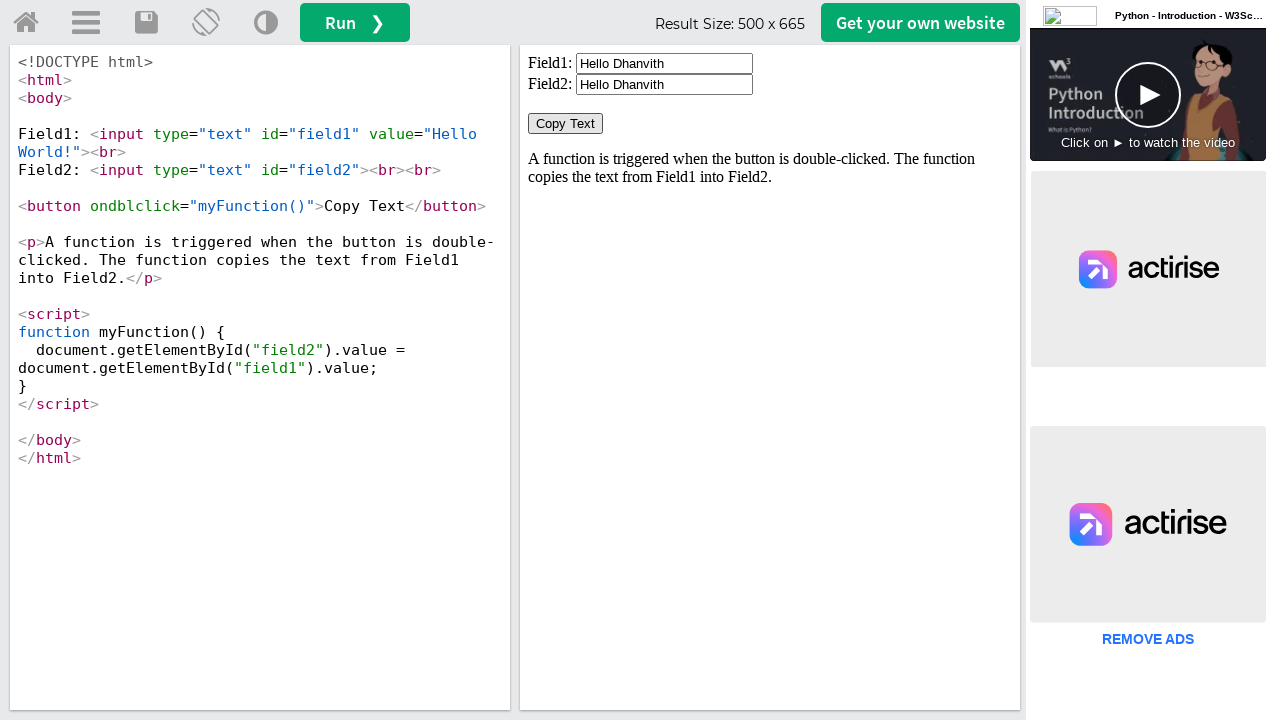